Navigates to the Applitools demo application login page and clicks the login button to access the app page

Starting URL: https://demo.applitools.com

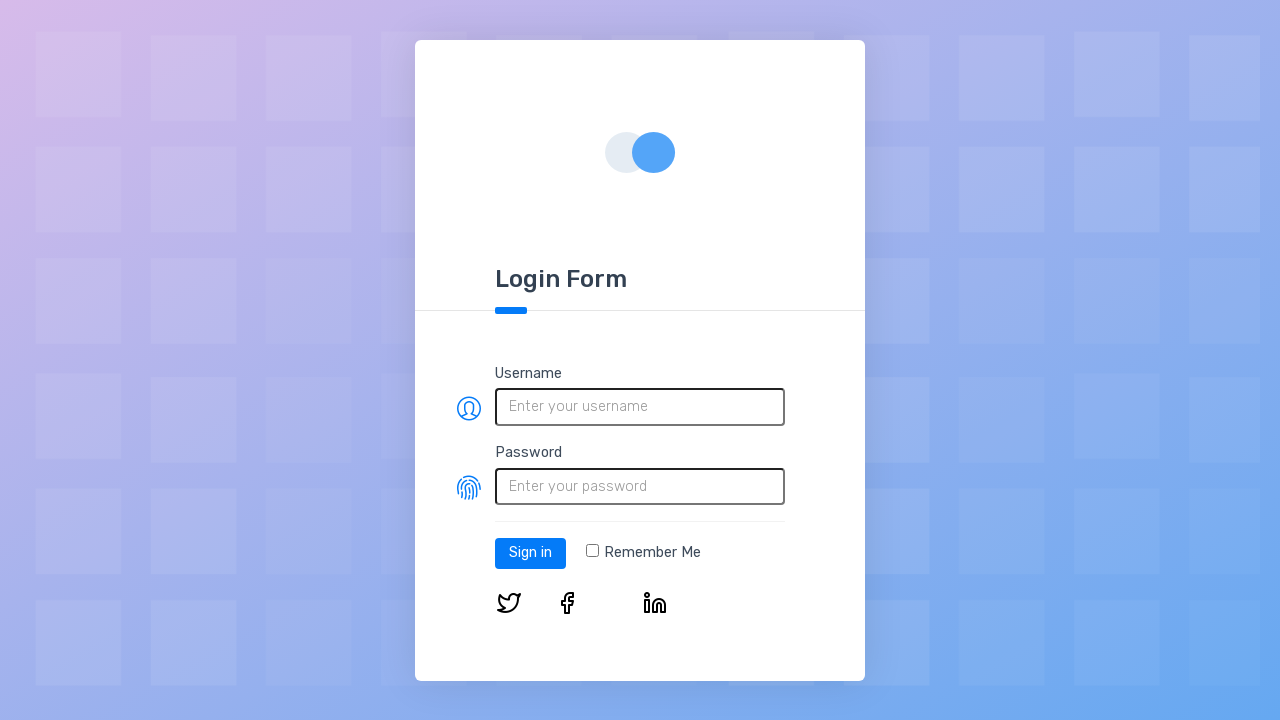

Login page loaded and login button is visible
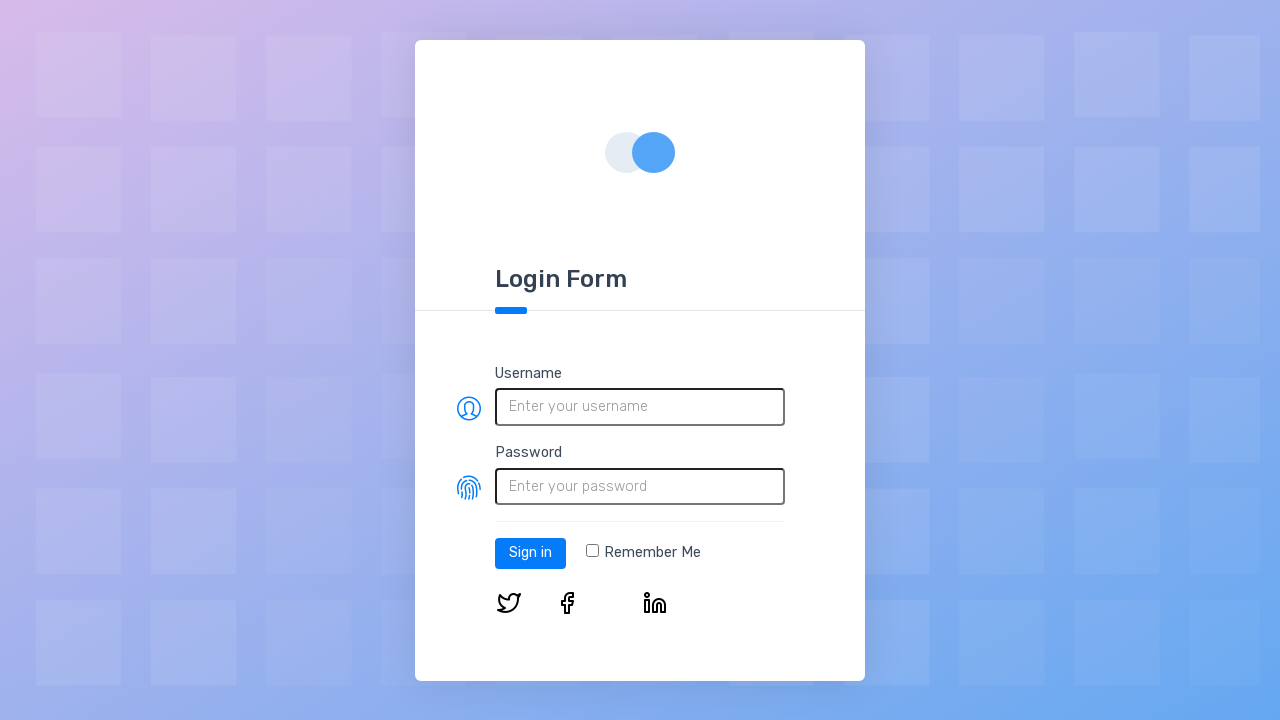

Clicked the login button at (530, 553) on #log-in
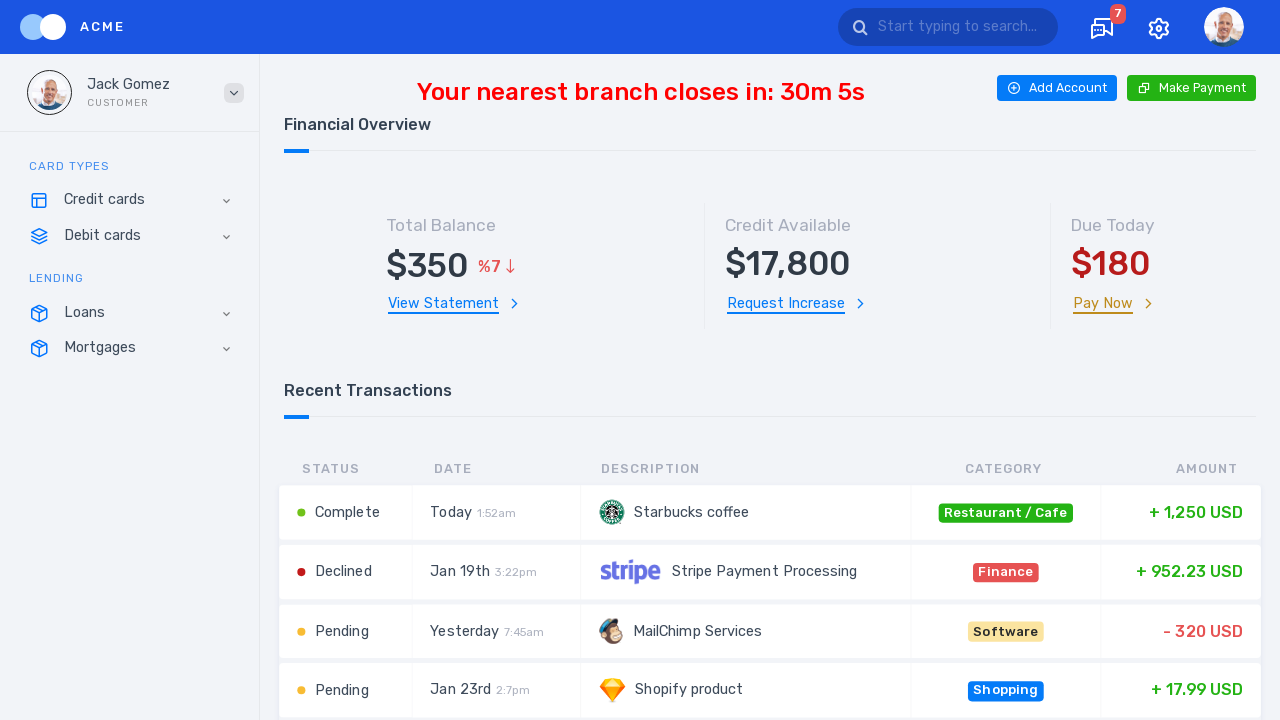

App page loaded after login
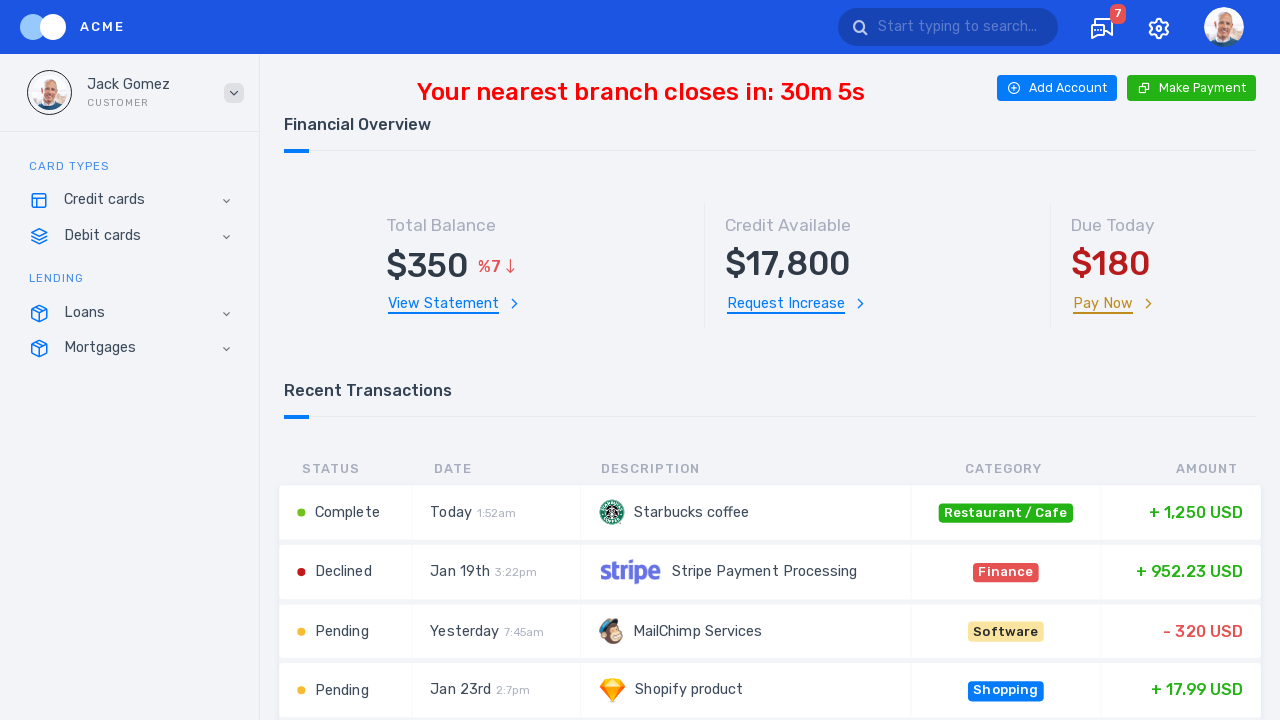

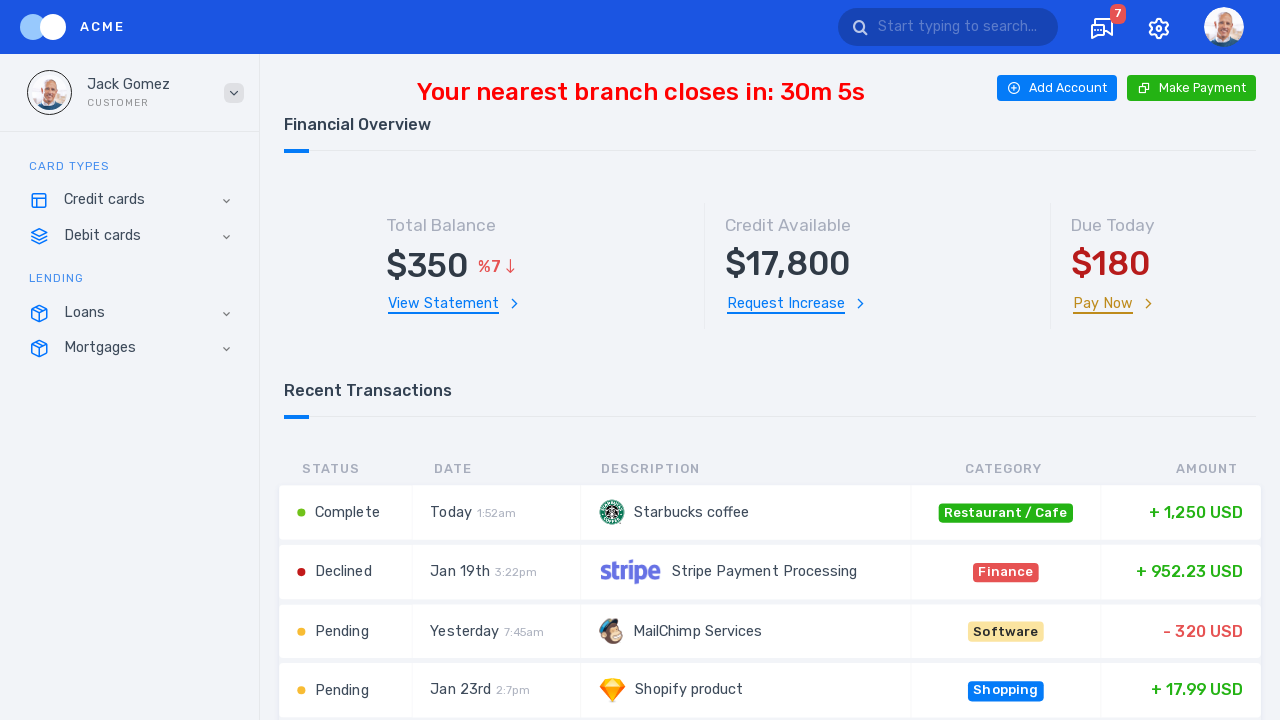